Tests a simple notes application by entering a title and details into input fields and clicking the add note button to create a new note.

Starting URL: https://testpages.eviltester.com/styled/apps/notes/simplenotes.html

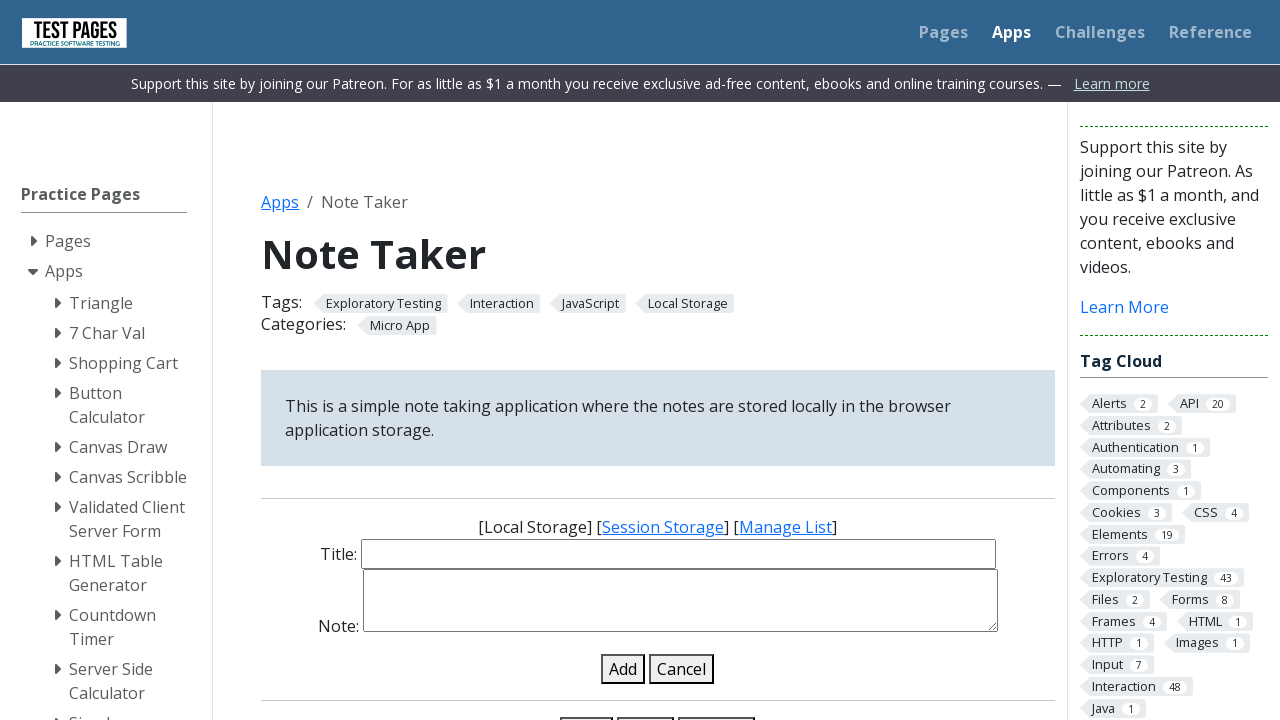

Filled note title field with 'Germany' on #note-title-input
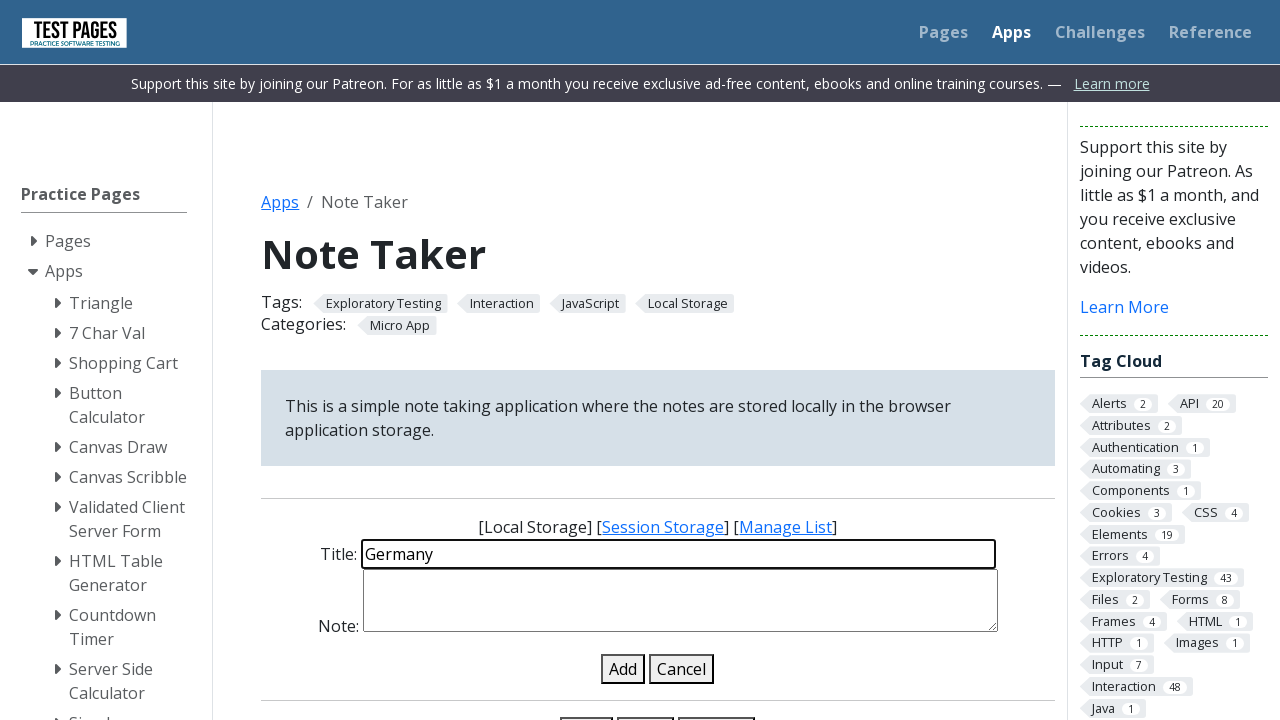

Filled note details field with '357386 km²' on #note-details-input
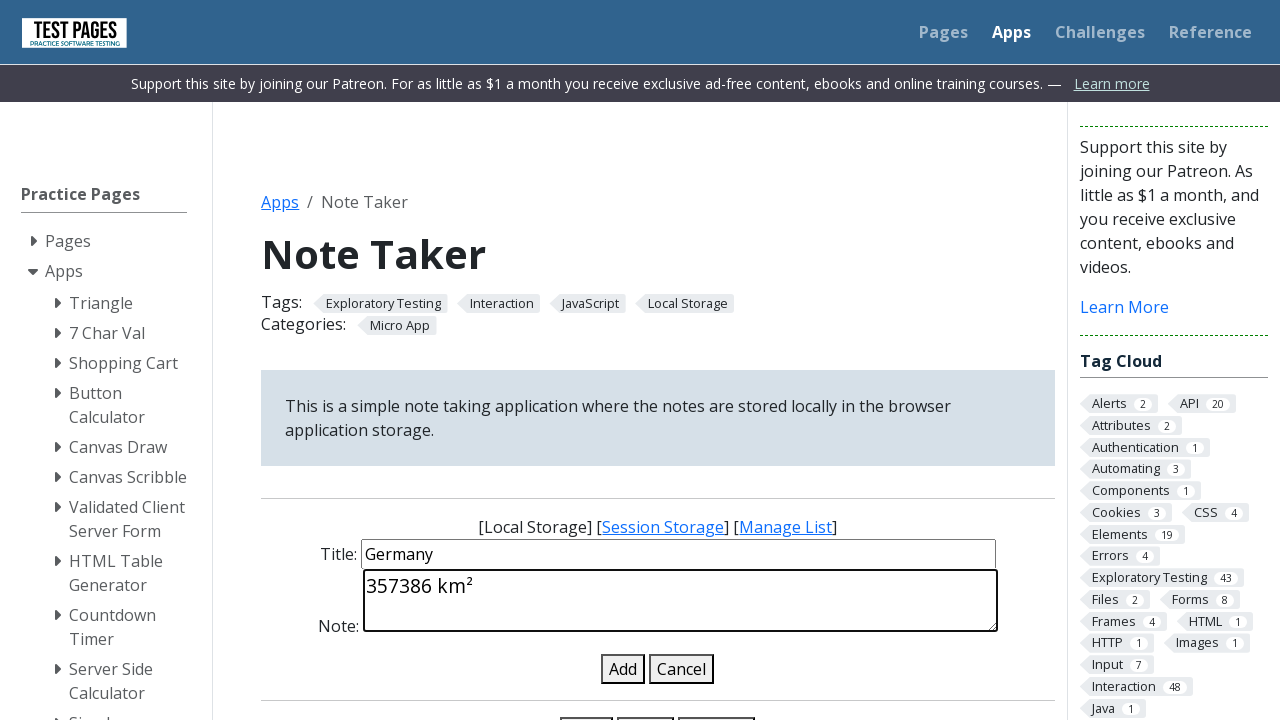

Clicked the add note button at (623, 669) on #add-note
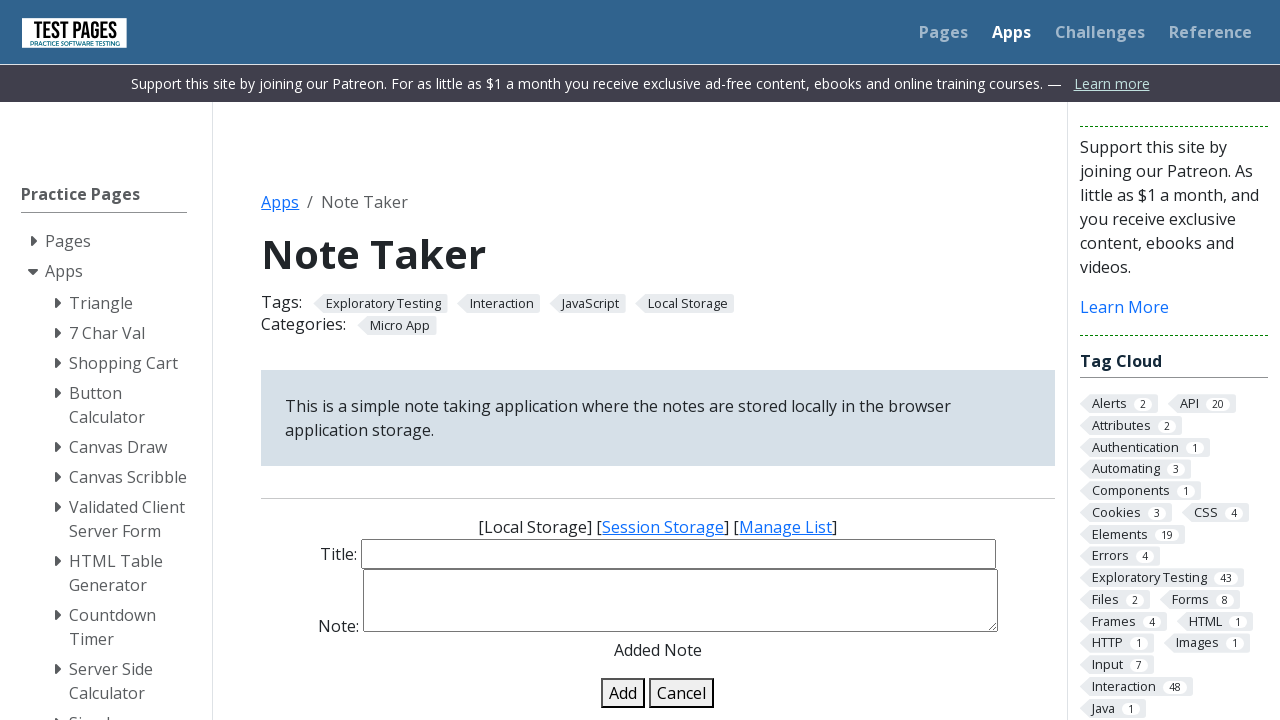

Note appeared in the list
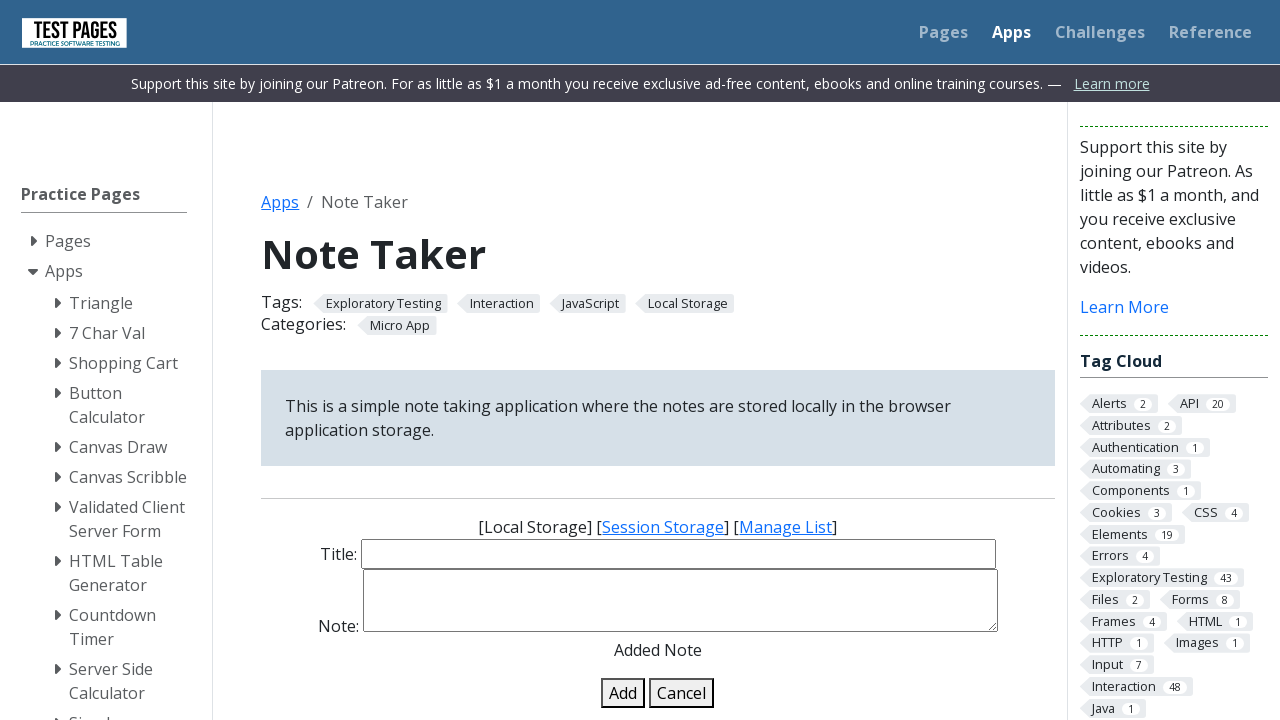

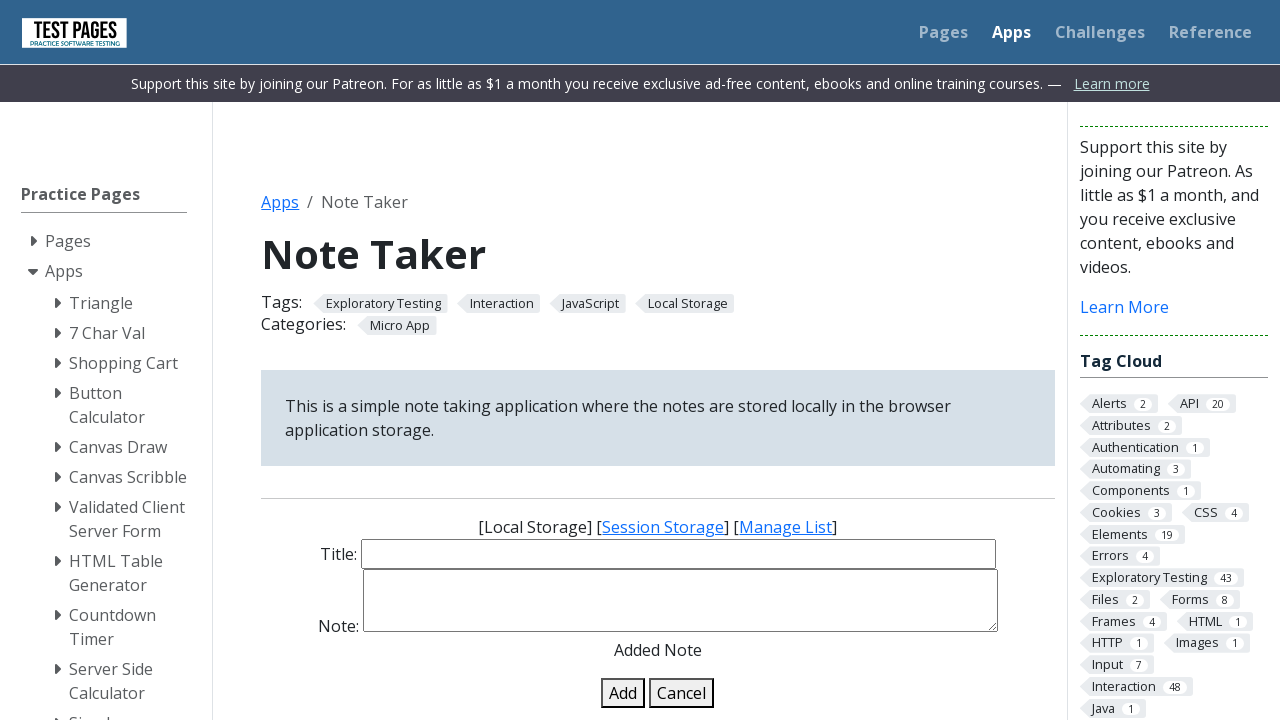